Tests checkbox functionality by clicking checkboxes multiple times to toggle their state

Starting URL: http://the-internet.herokuapp.com/checkboxes

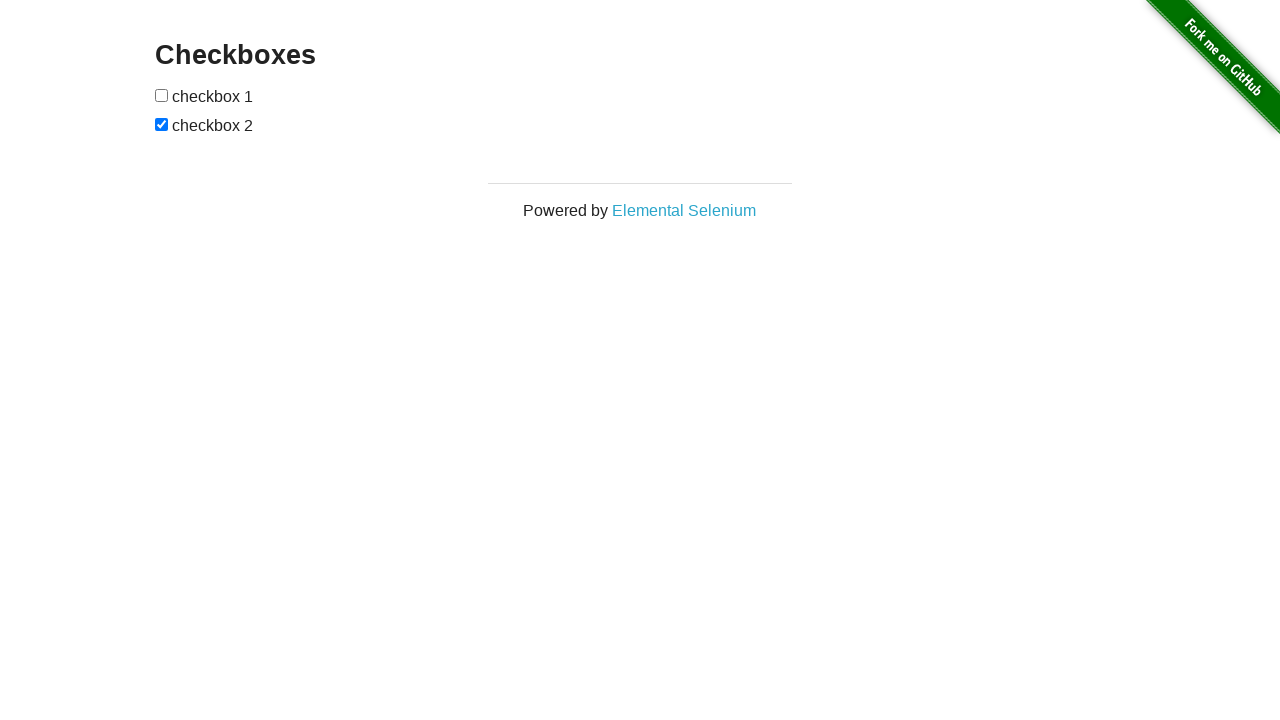

Clicked first checkbox to toggle state at (162, 95) on input[type='checkbox']
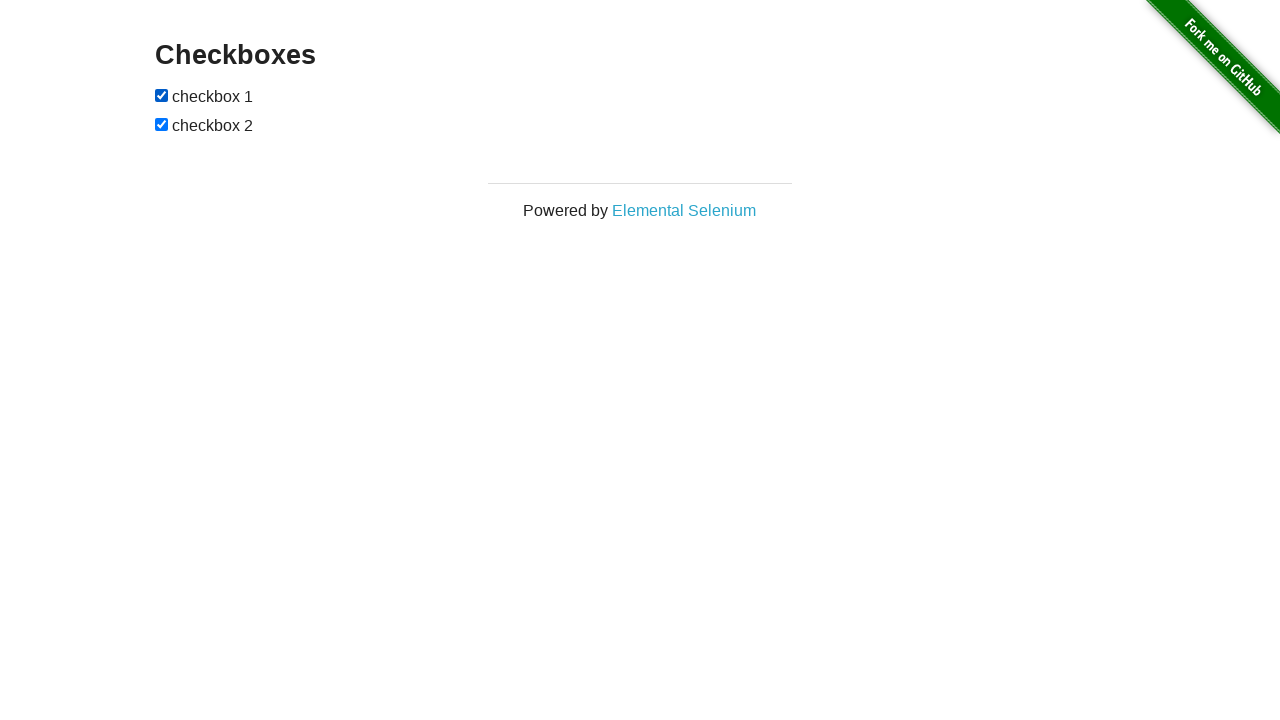

Clicked first checkbox again to toggle state at (162, 95) on input[type='checkbox']
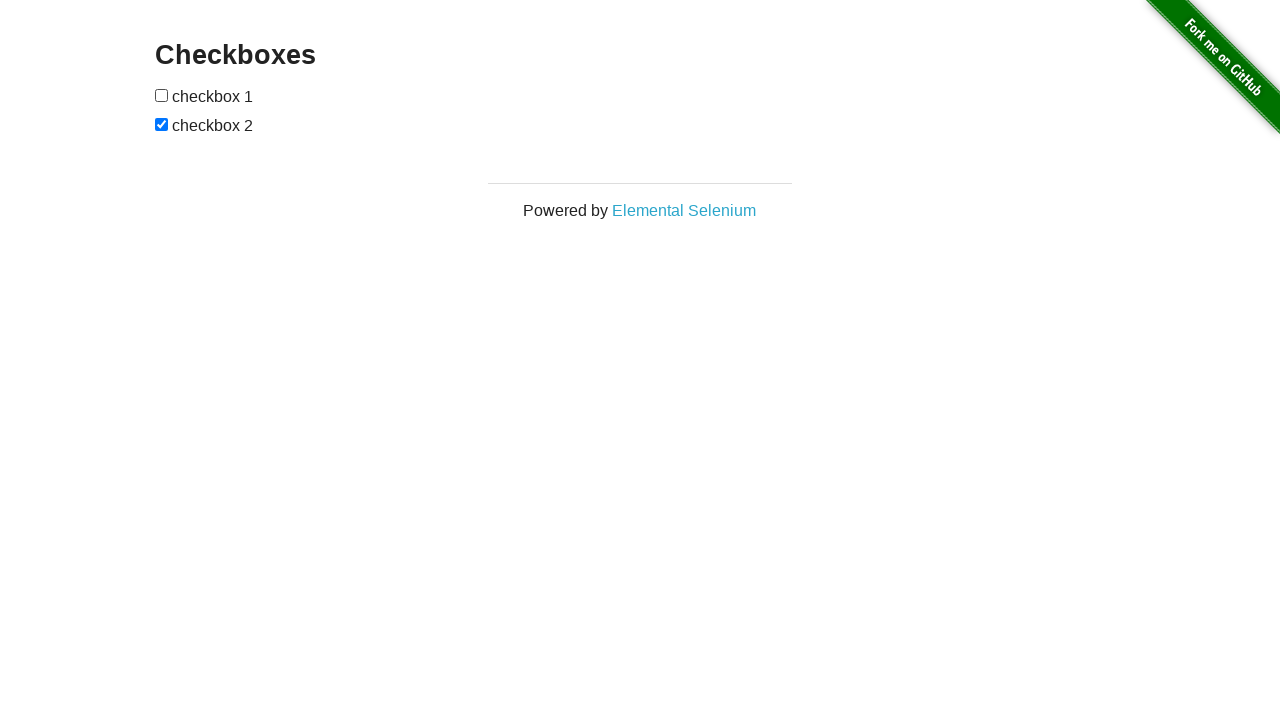

Clicked first checkbox a third time to toggle state at (162, 95) on input[type='checkbox']
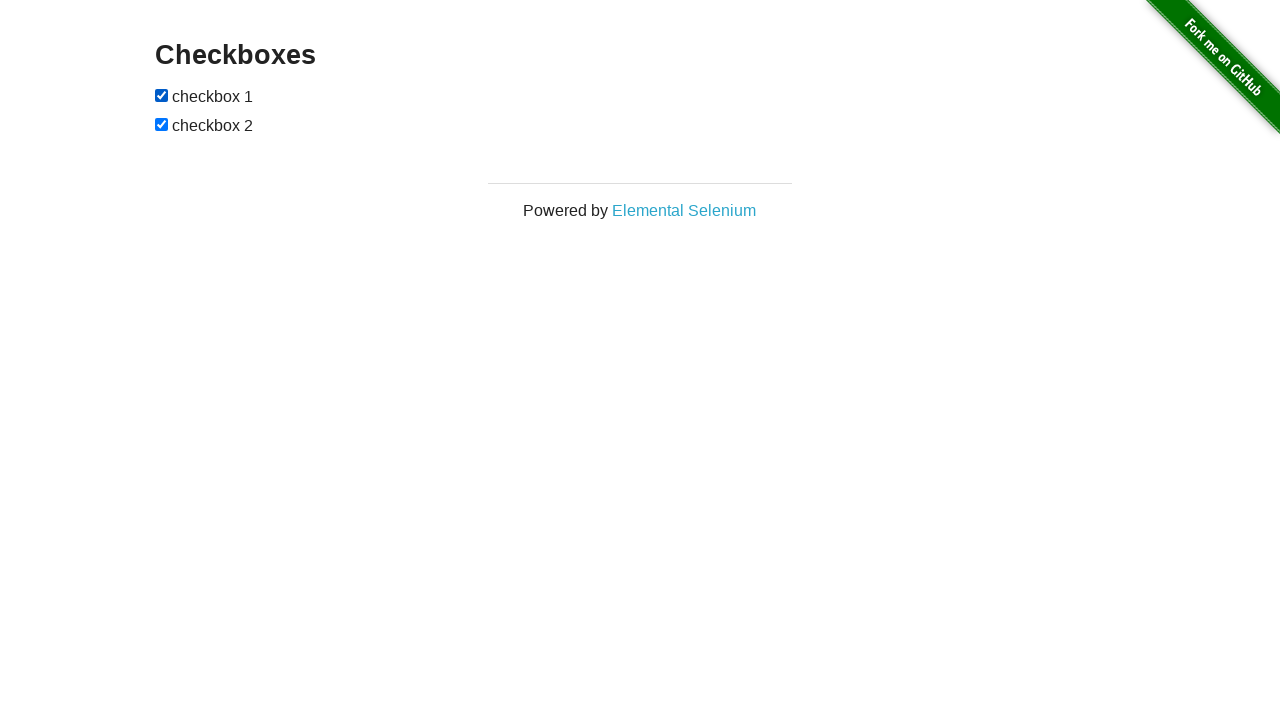

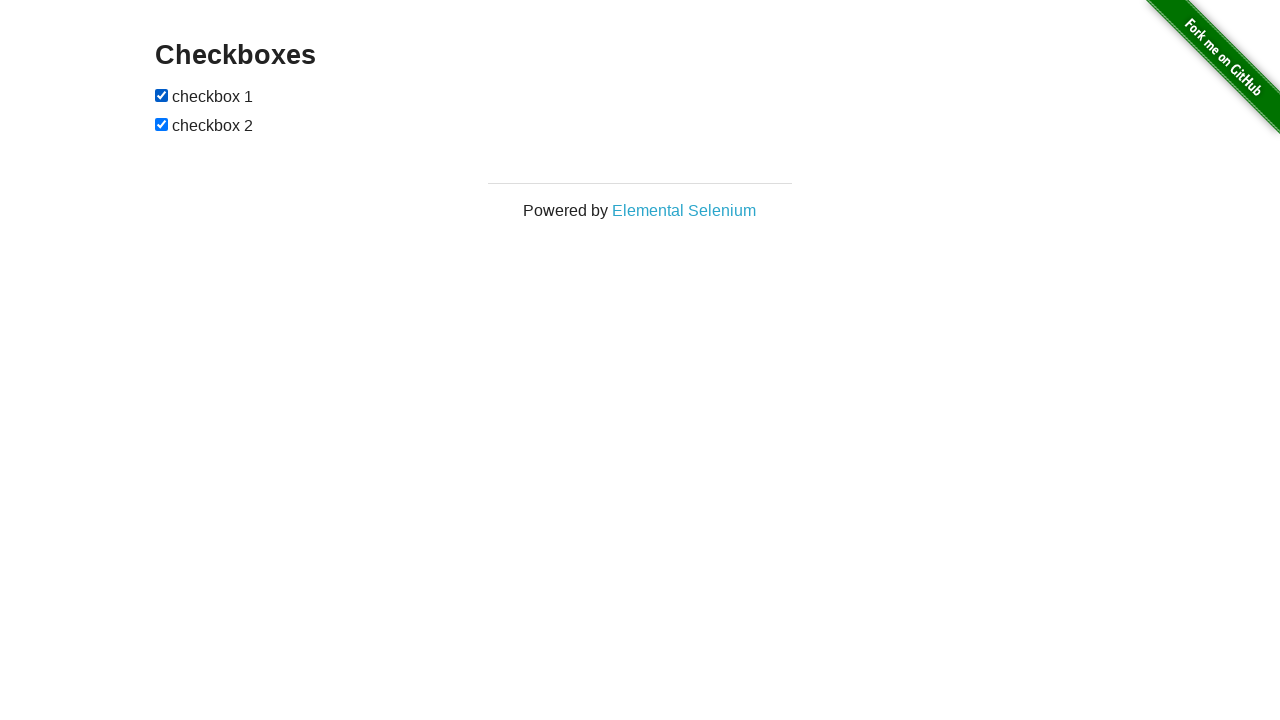